Tests that edits are saved when the edit input loses focus (blur event)

Starting URL: https://demo.playwright.dev/todomvc

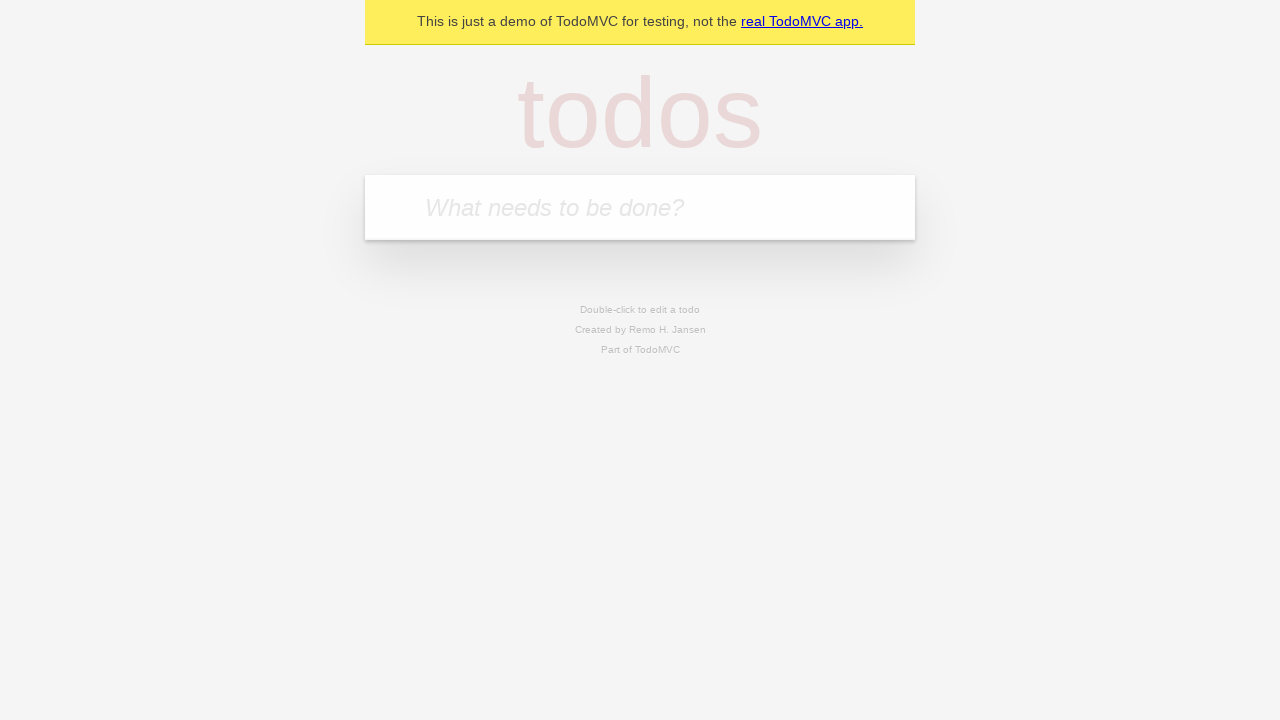

Filled new todo input with 'buy some cheese' on internal:attr=[placeholder="What needs to be done?"i]
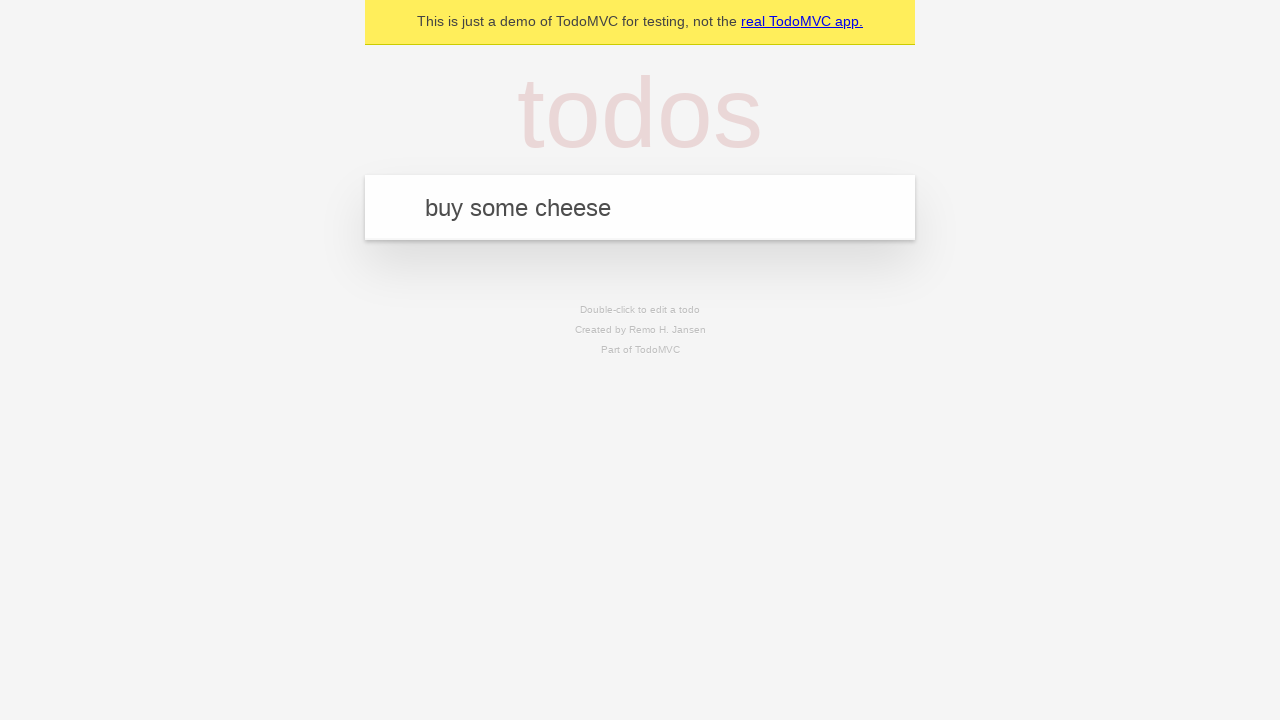

Pressed Enter to create todo 'buy some cheese' on internal:attr=[placeholder="What needs to be done?"i]
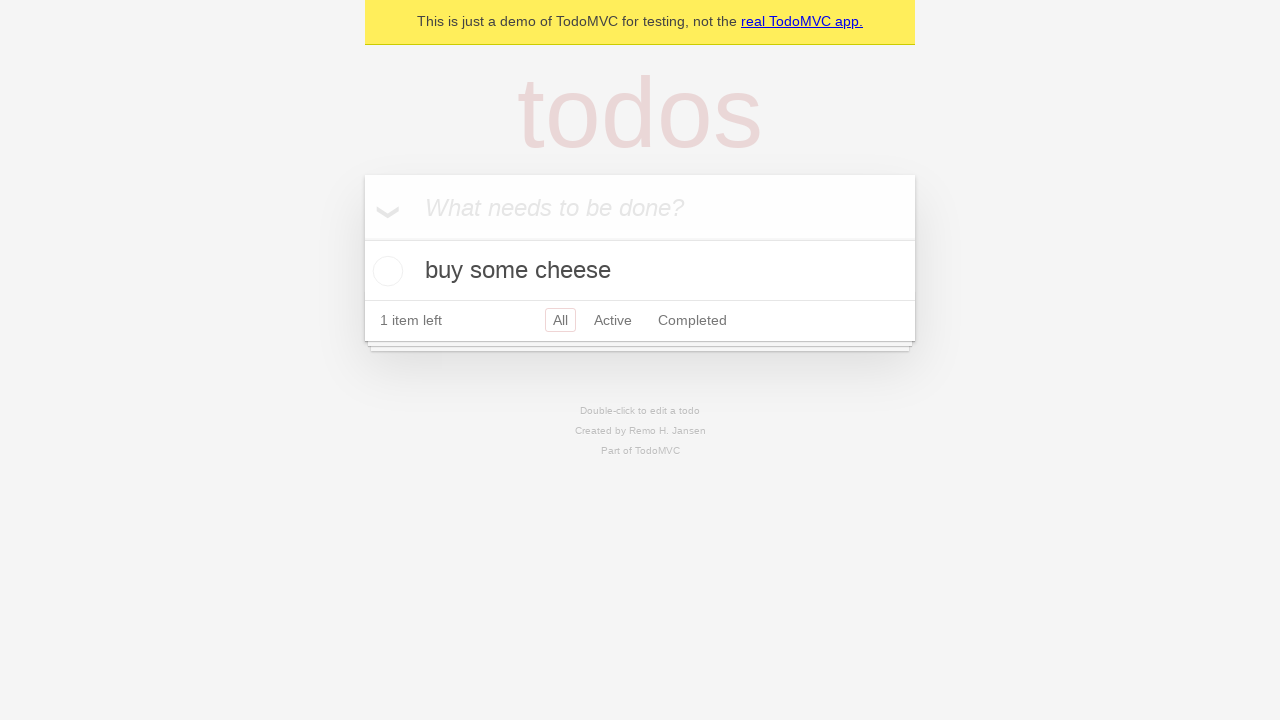

Filled new todo input with 'feed the cat' on internal:attr=[placeholder="What needs to be done?"i]
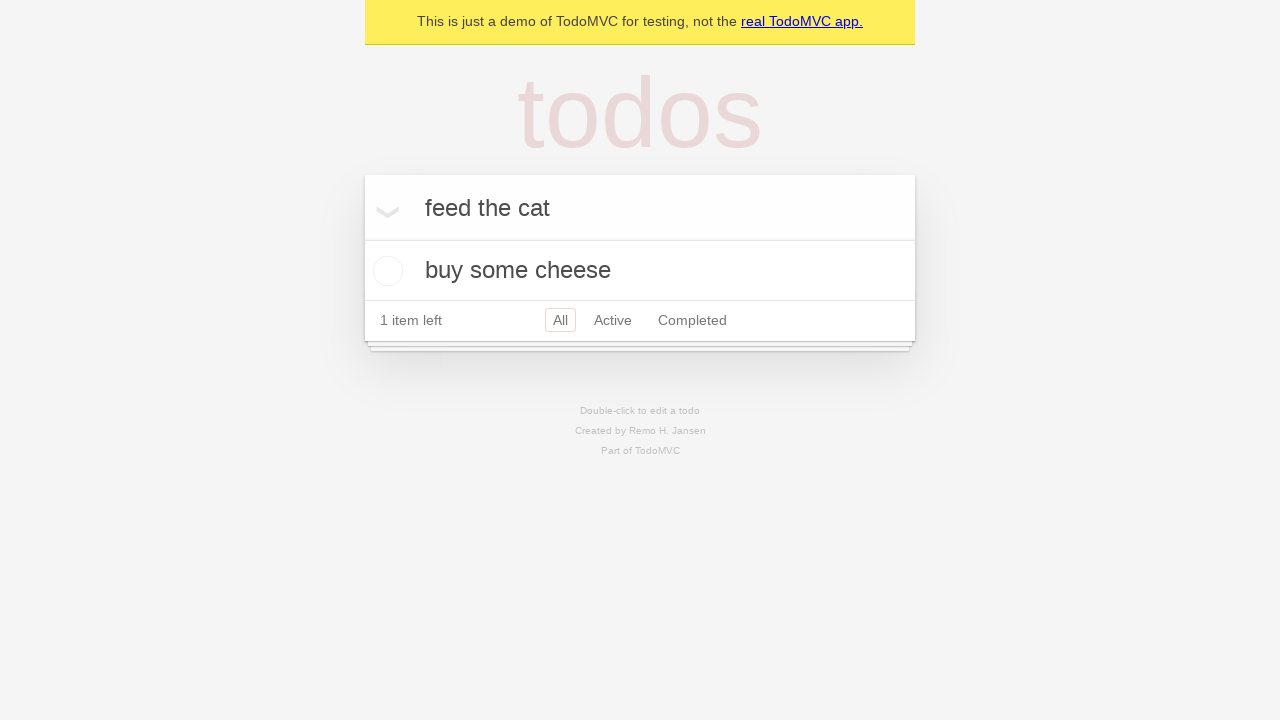

Pressed Enter to create todo 'feed the cat' on internal:attr=[placeholder="What needs to be done?"i]
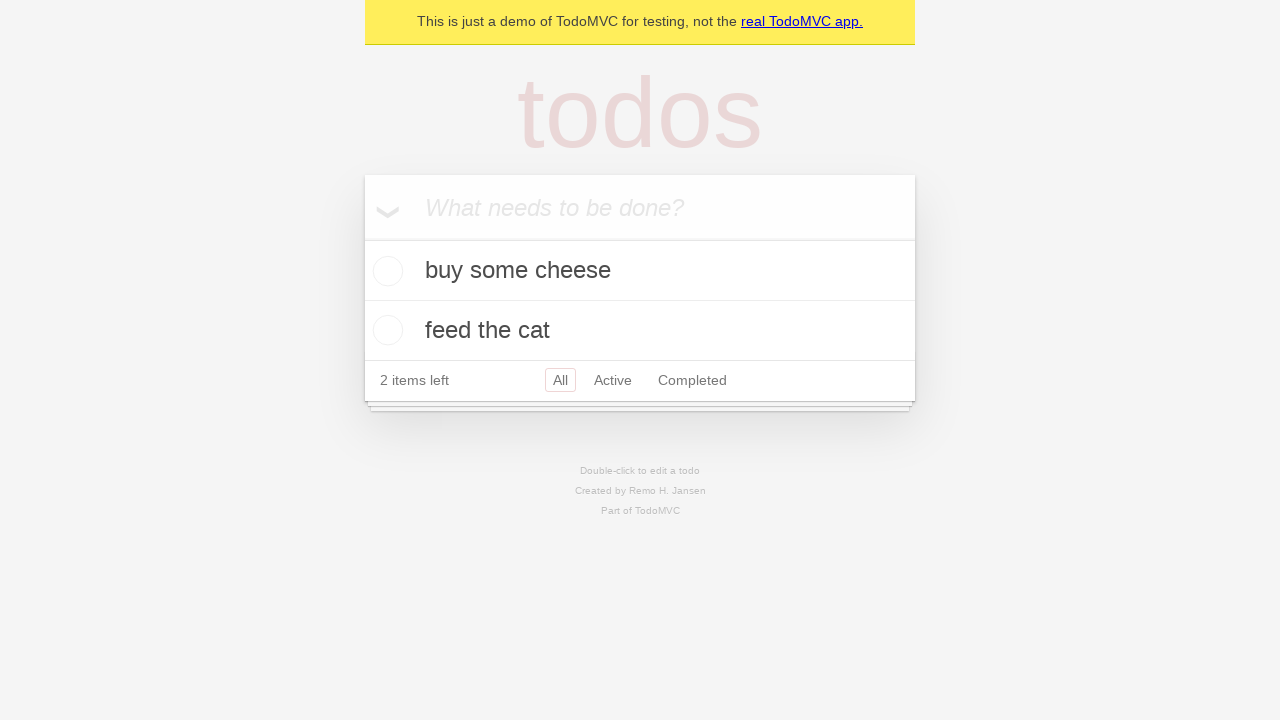

Filled new todo input with 'book a doctors appointment' on internal:attr=[placeholder="What needs to be done?"i]
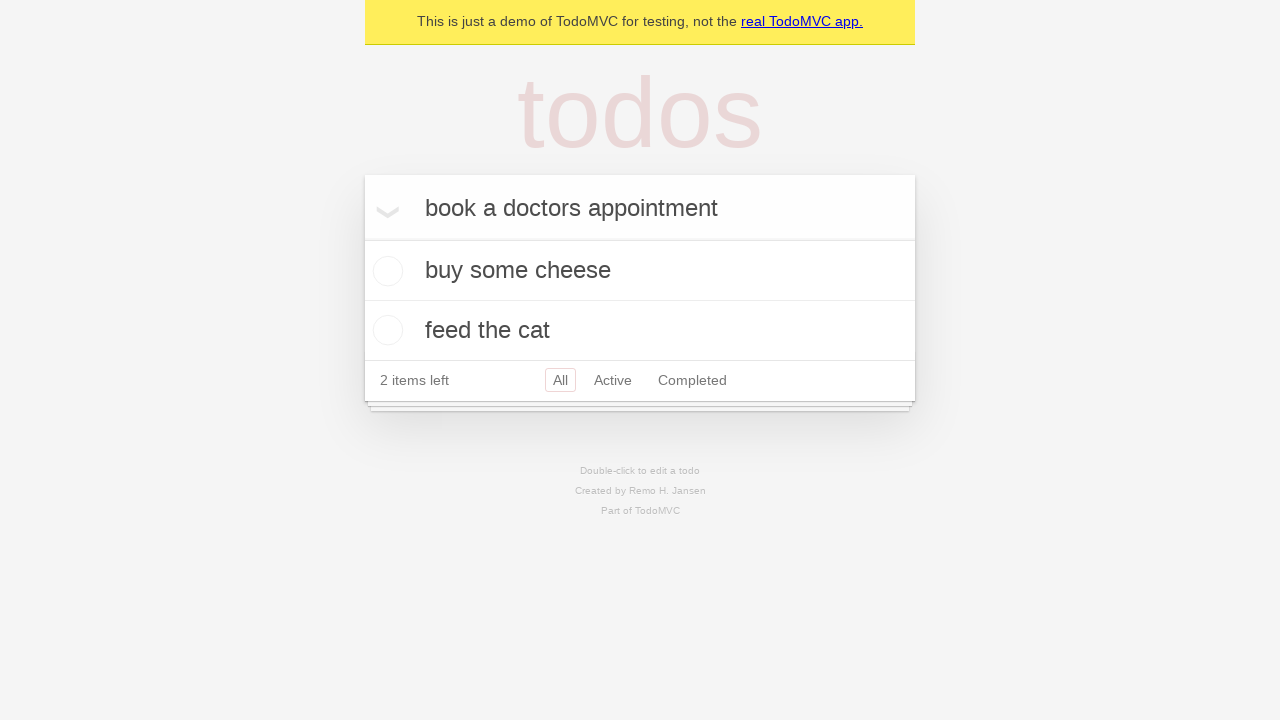

Pressed Enter to create todo 'book a doctors appointment' on internal:attr=[placeholder="What needs to be done?"i]
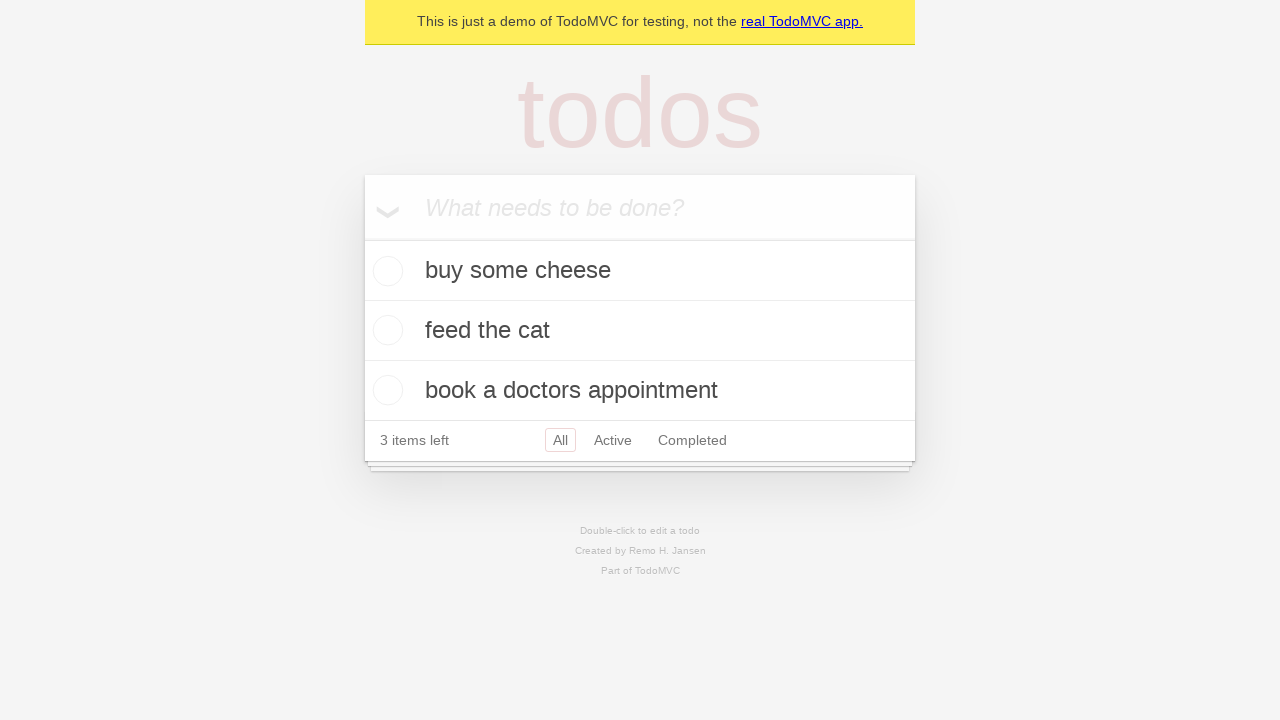

Double-clicked second todo item to enter edit mode at (640, 331) on internal:testid=[data-testid="todo-item"s] >> nth=1
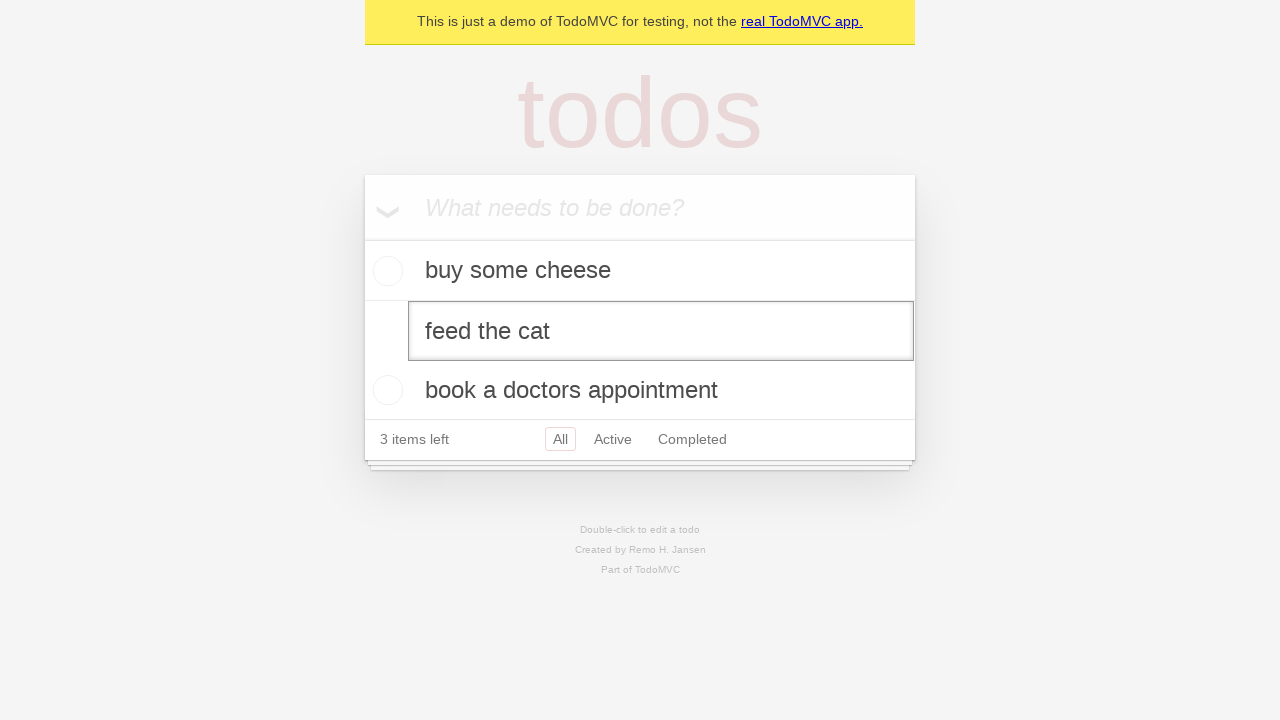

Filled edit input with new text 'buy some sausages' on internal:testid=[data-testid="todo-item"s] >> nth=1 >> internal:role=textbox[nam
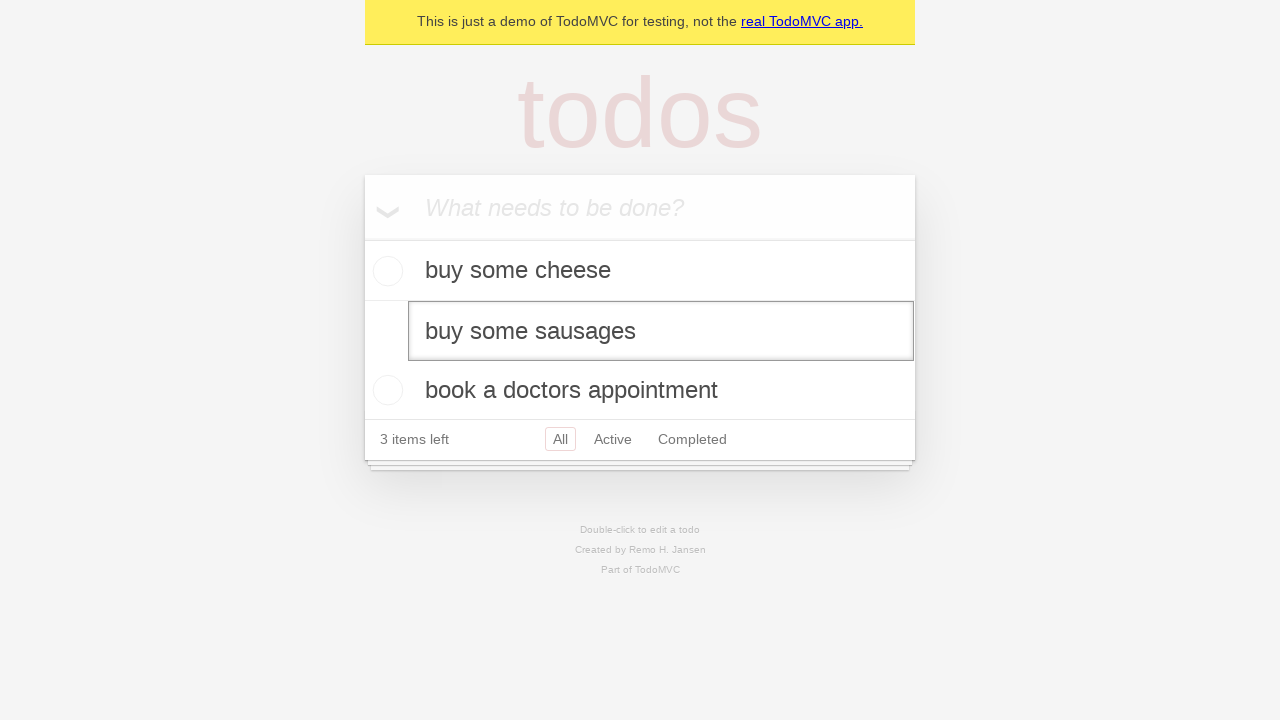

Dispatched blur event on edit input to save changes
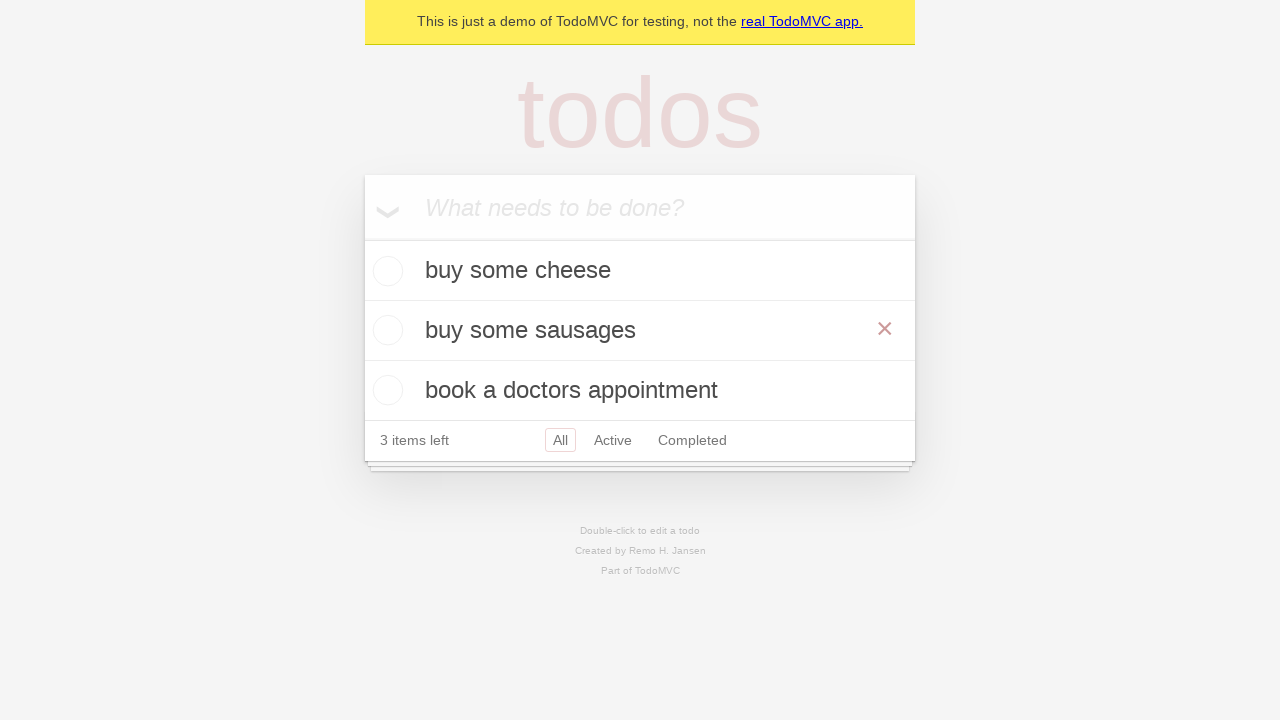

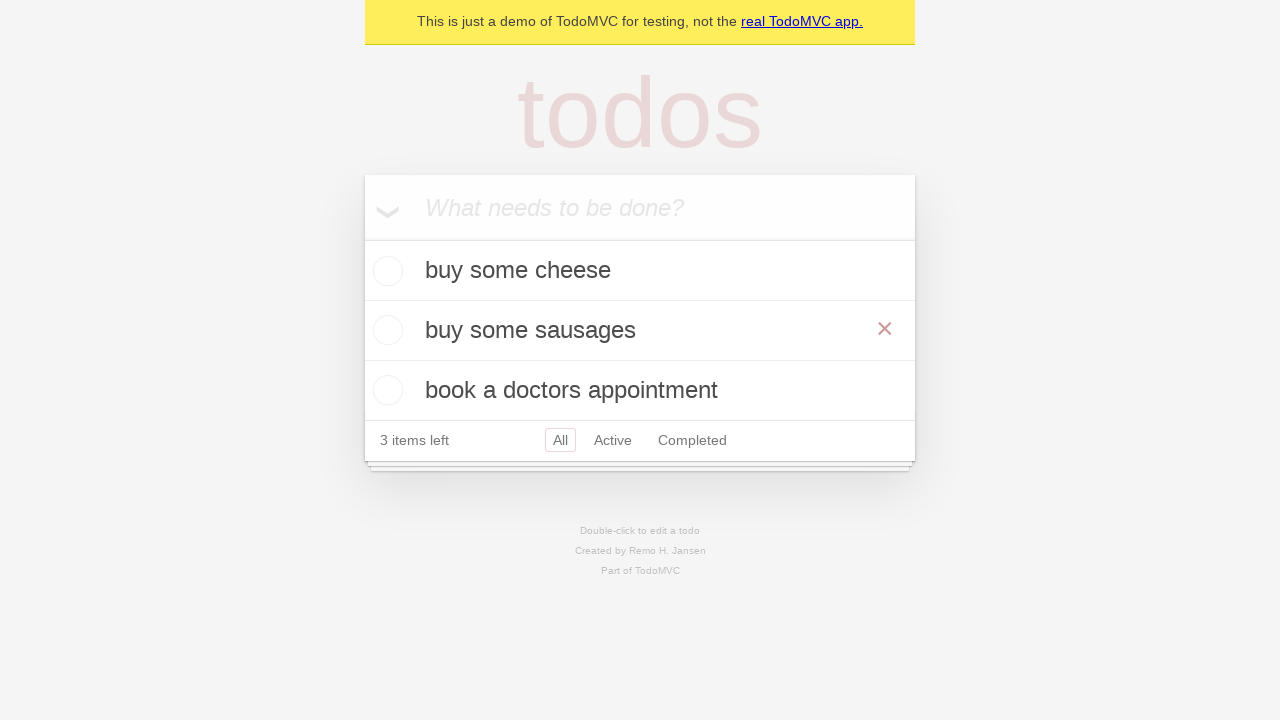